Tests that an item is removed when edited to an empty string

Starting URL: https://demo.playwright.dev/todomvc

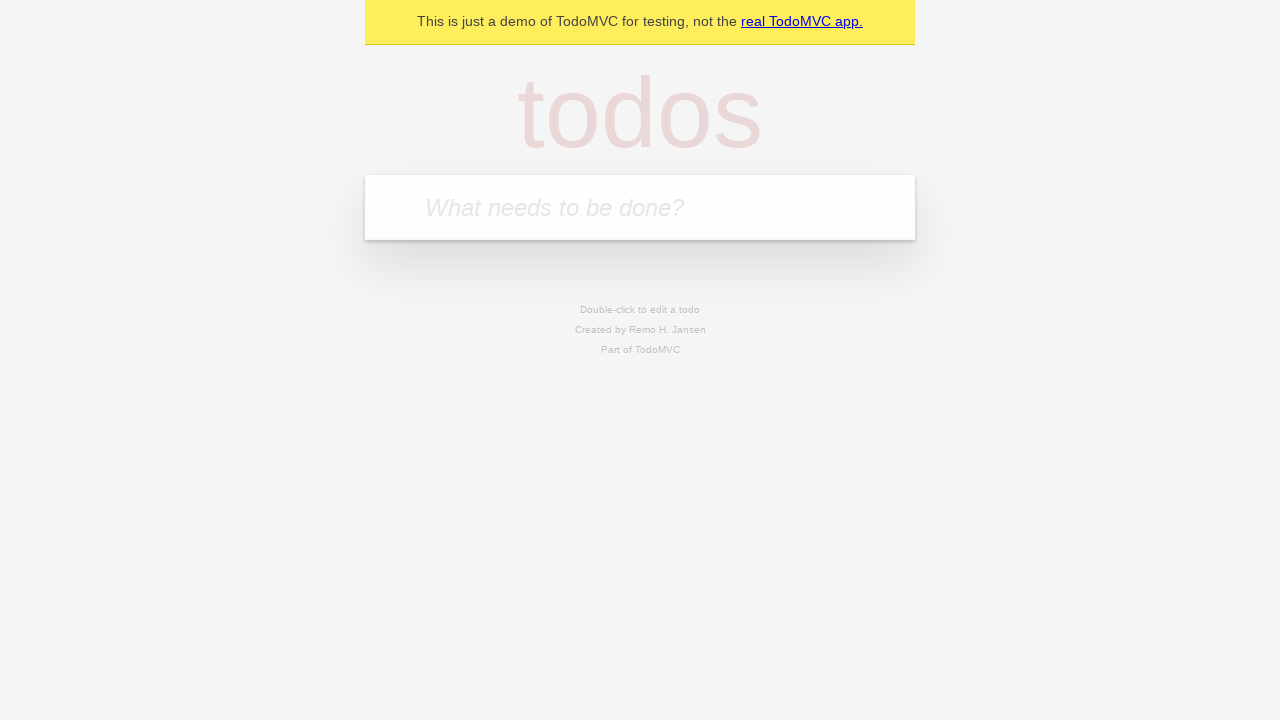

Filled new todo field with 'buy some cheese' on .new-todo
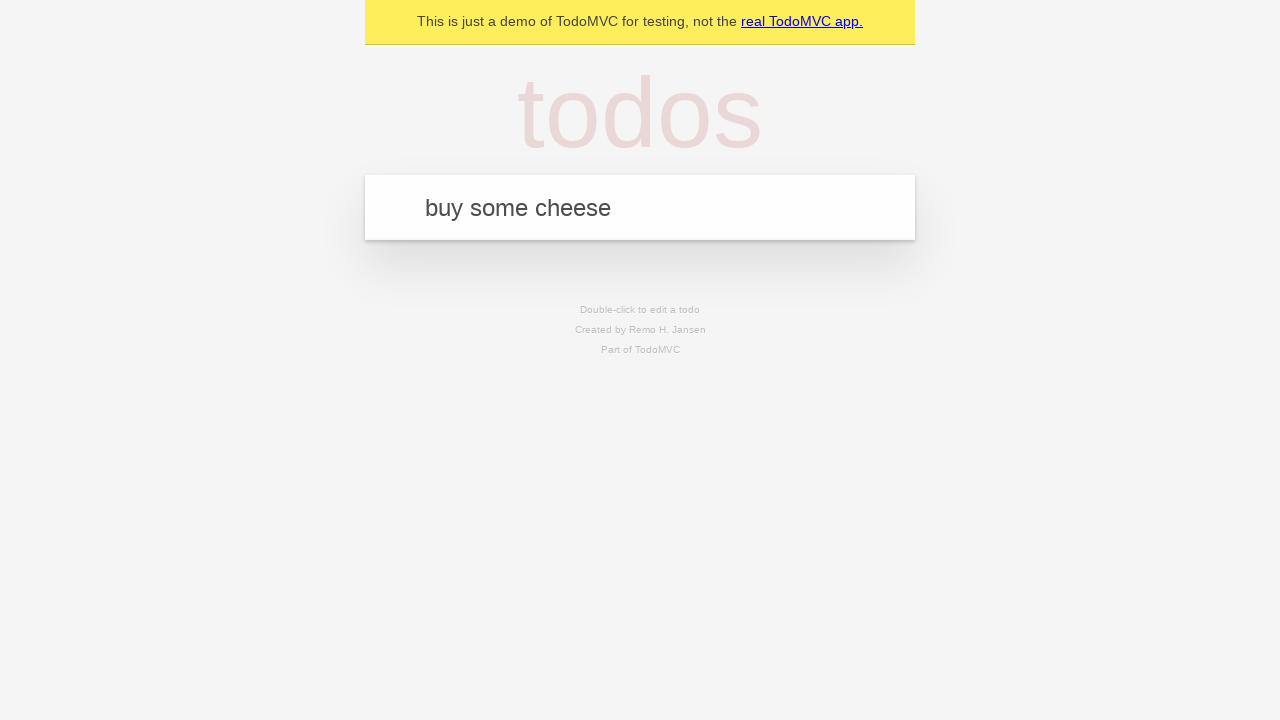

Pressed Enter to add first todo on .new-todo
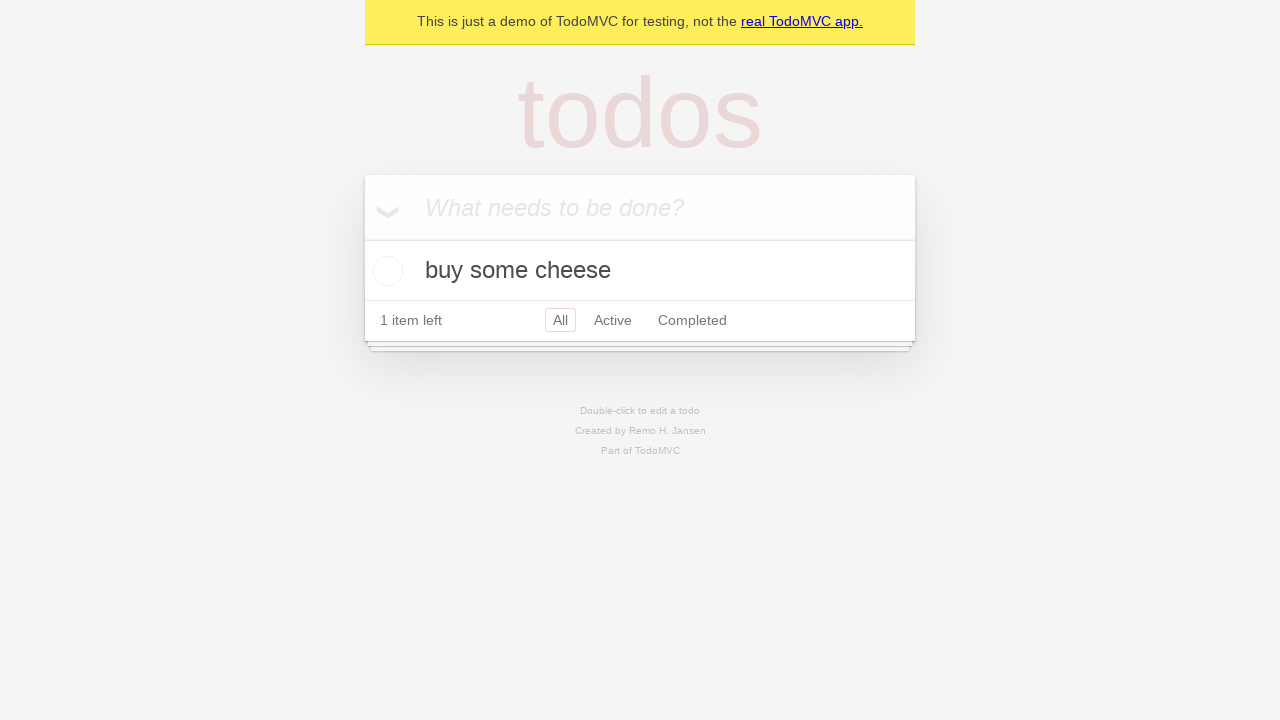

Filled new todo field with 'feed the cat' on .new-todo
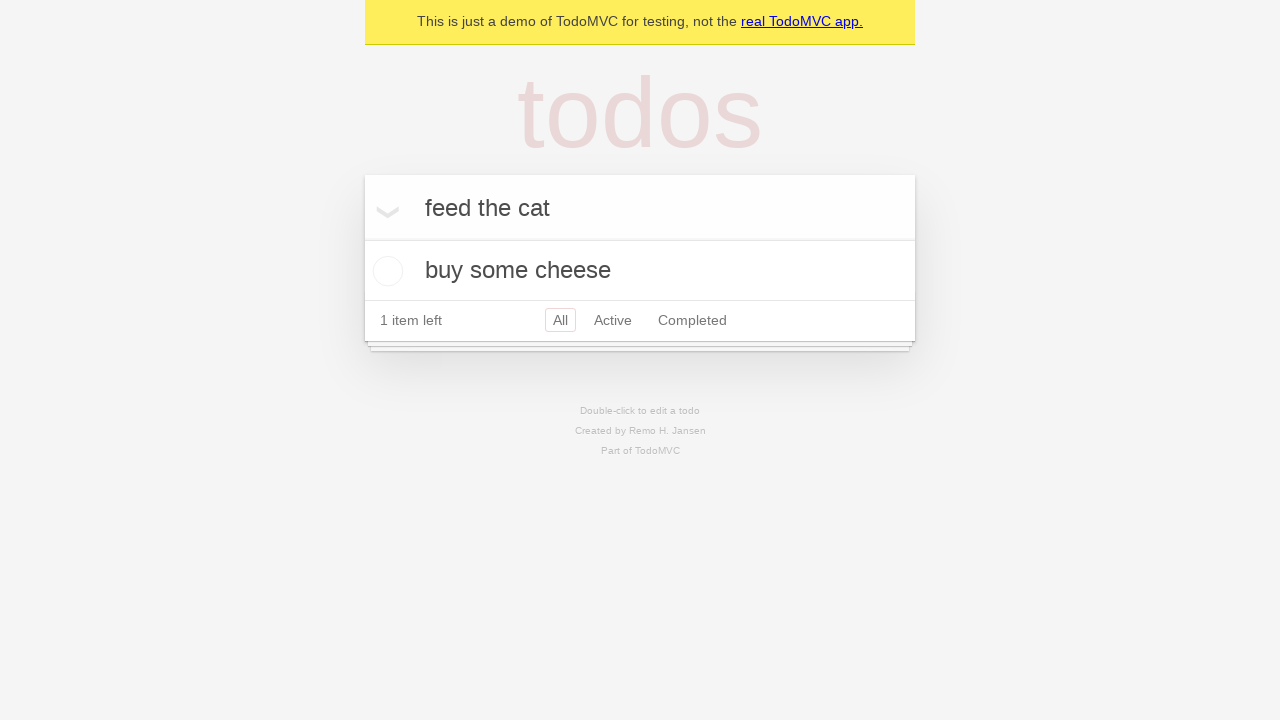

Pressed Enter to add second todo on .new-todo
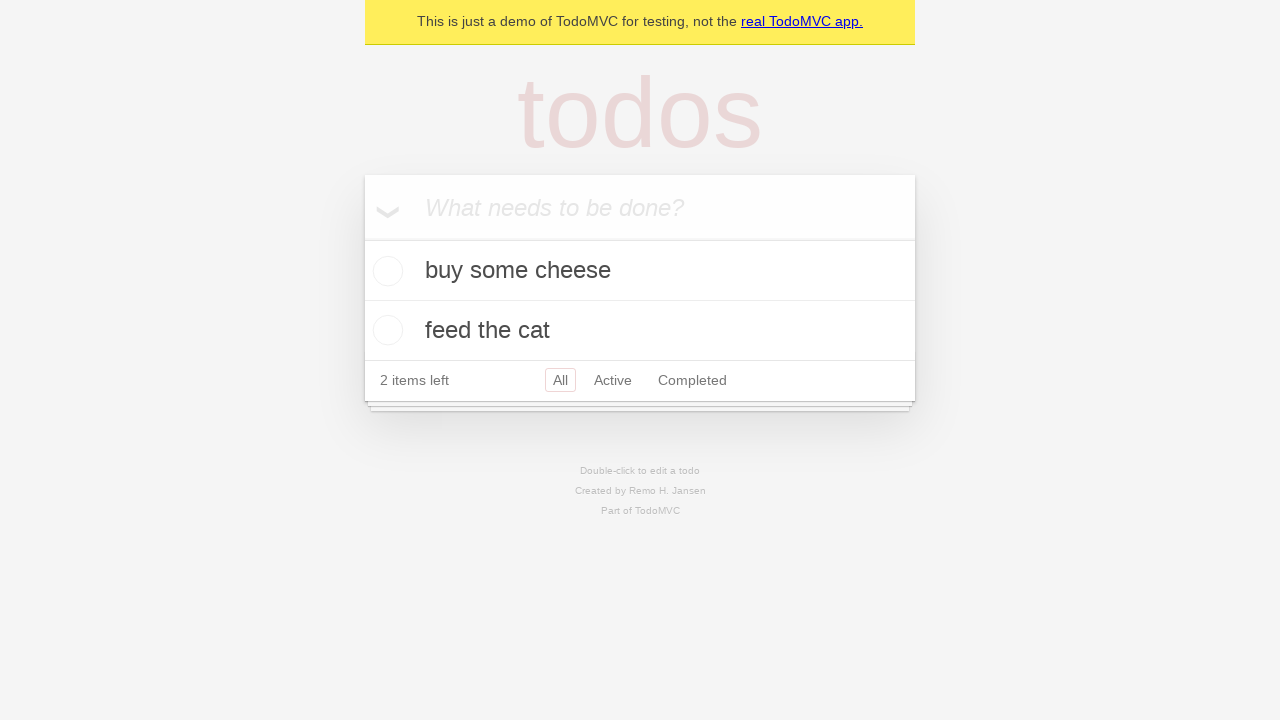

Filled new todo field with 'book a doctors appointment' on .new-todo
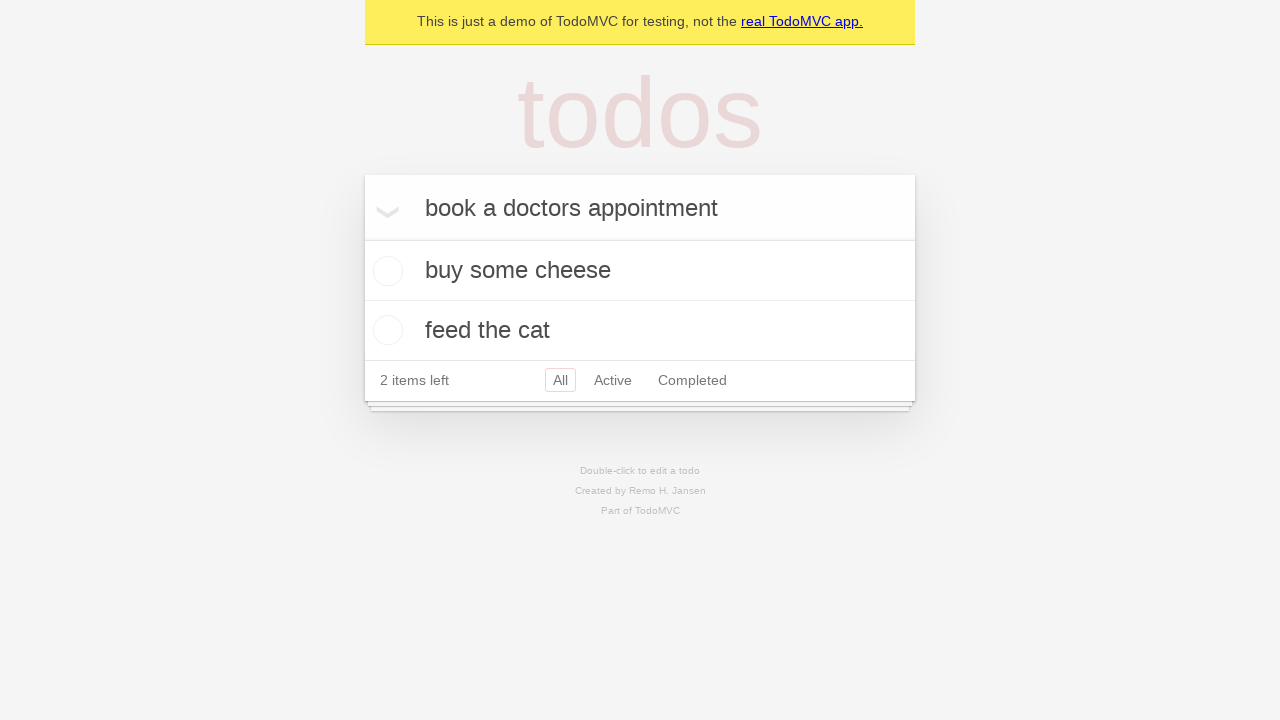

Pressed Enter to add third todo on .new-todo
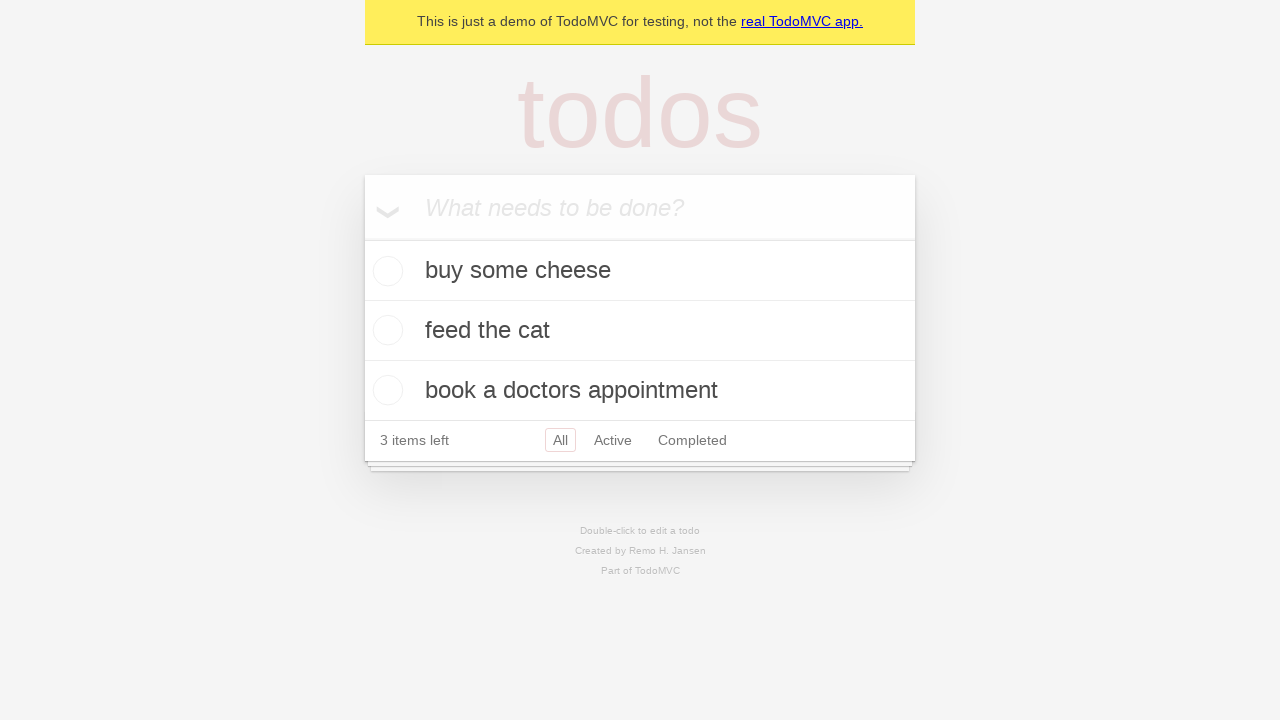

Waited for all three todos to be visible
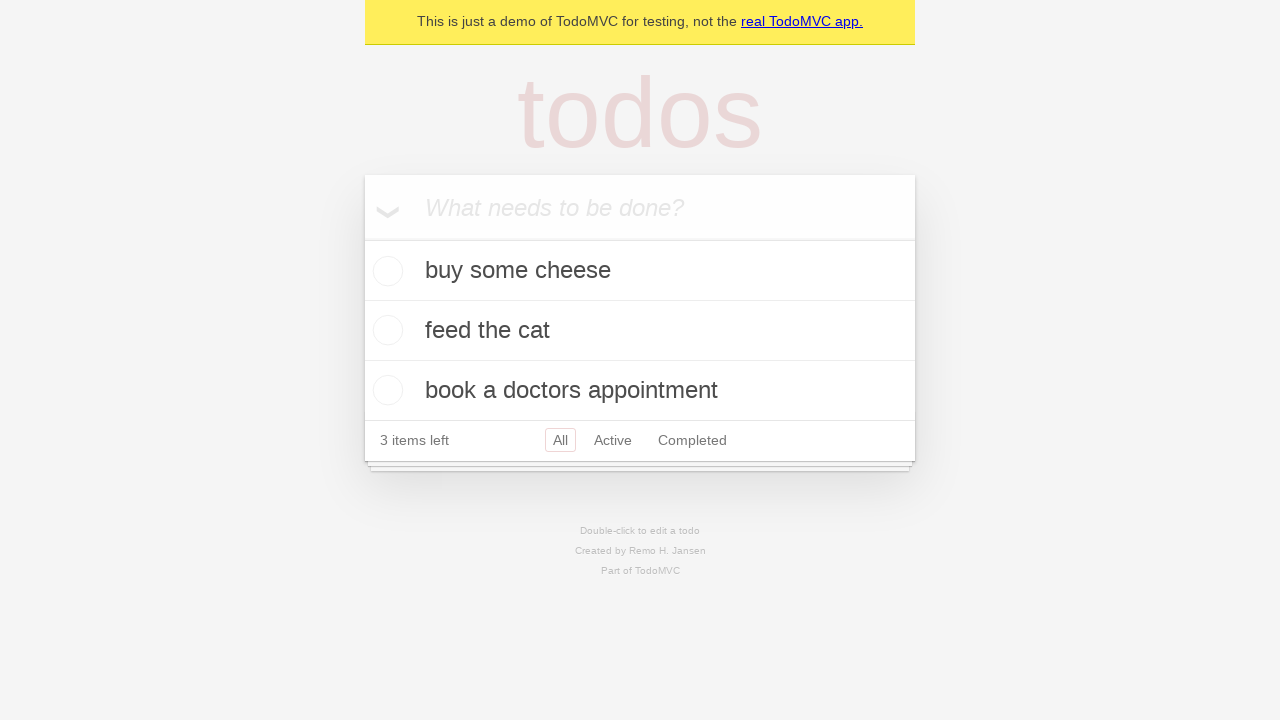

Double-clicked second todo to enter edit mode at (640, 331) on .todo-list li >> nth=1
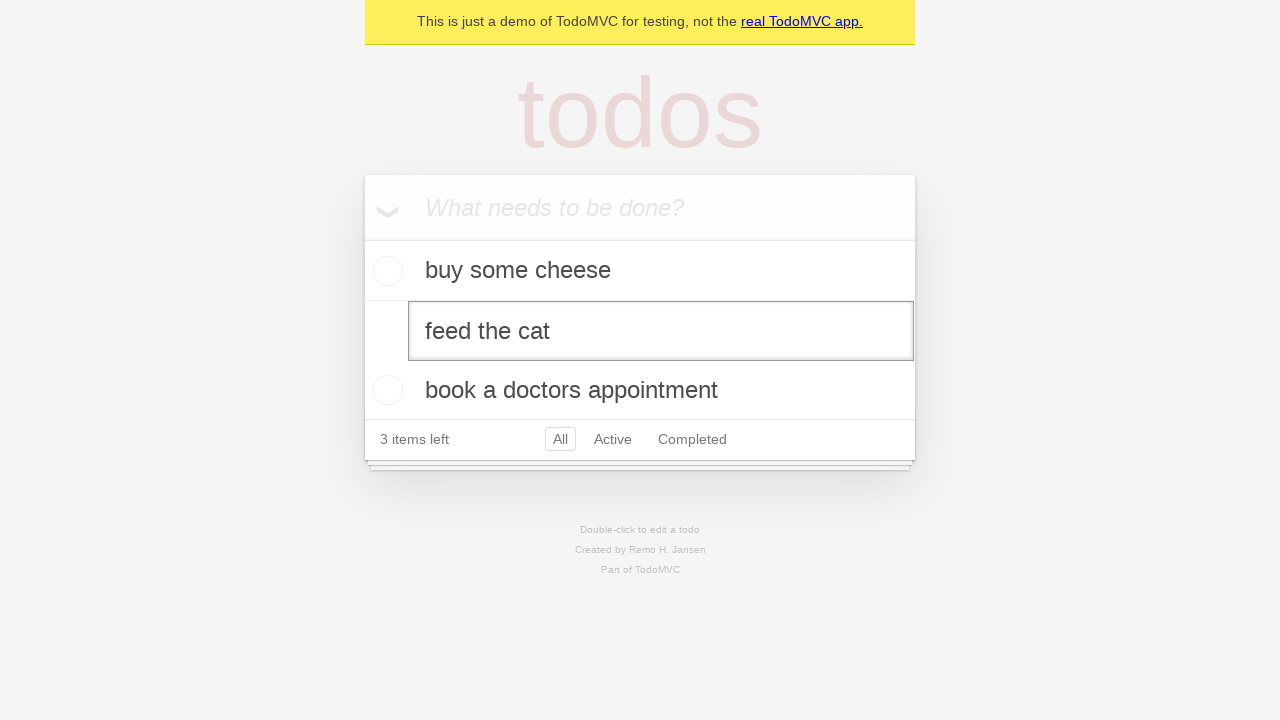

Cleared the edit field to remove todo text on .todo-list li >> nth=1 >> .edit
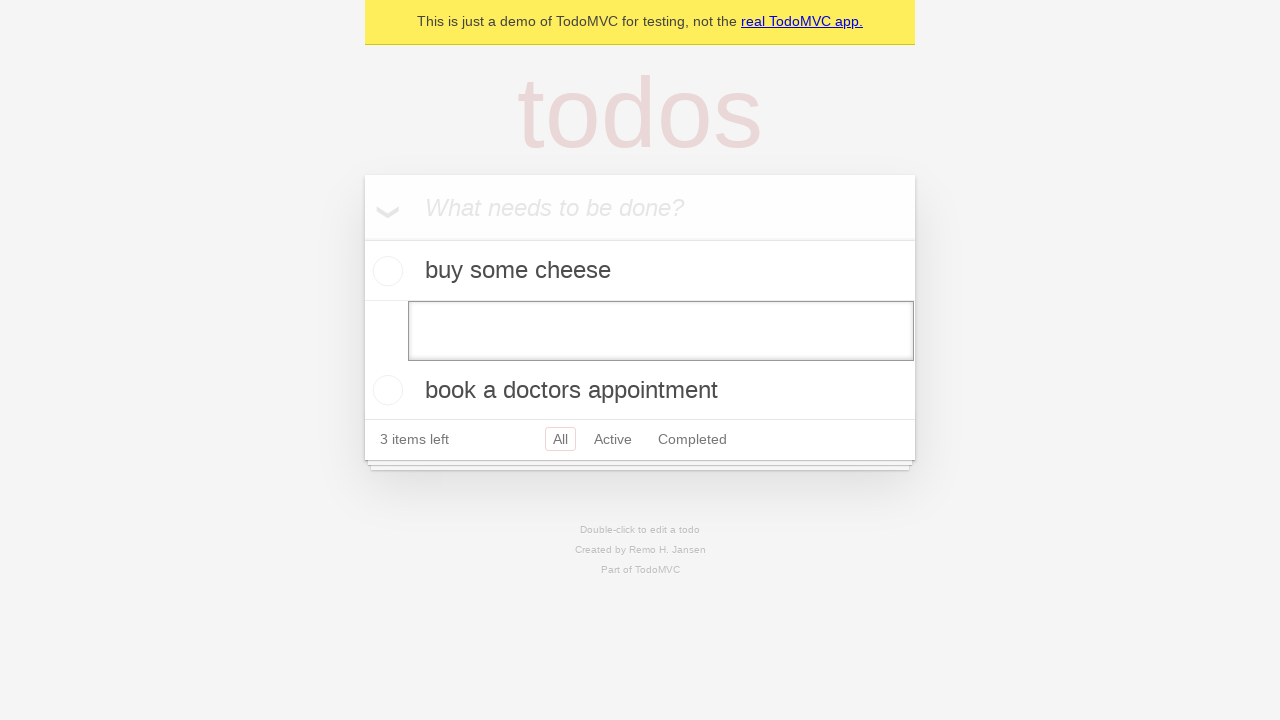

Pressed Enter to confirm removal of second todo on .todo-list li >> nth=1 >> .edit
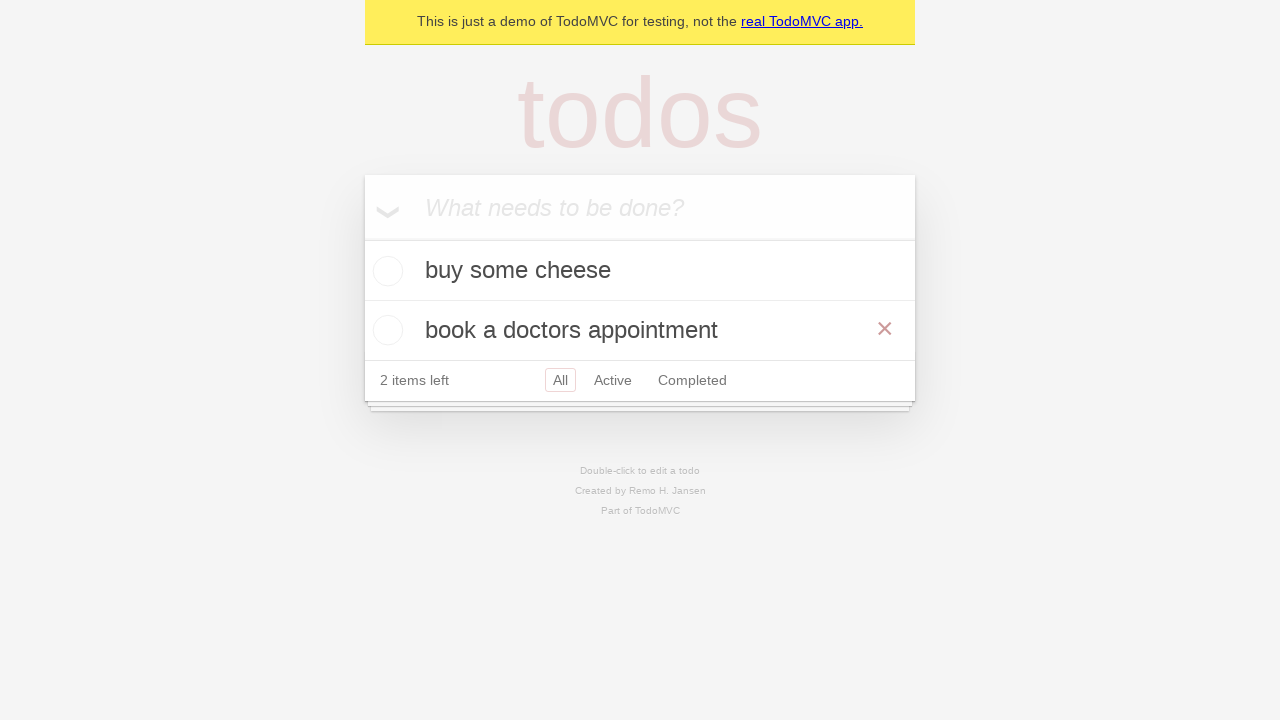

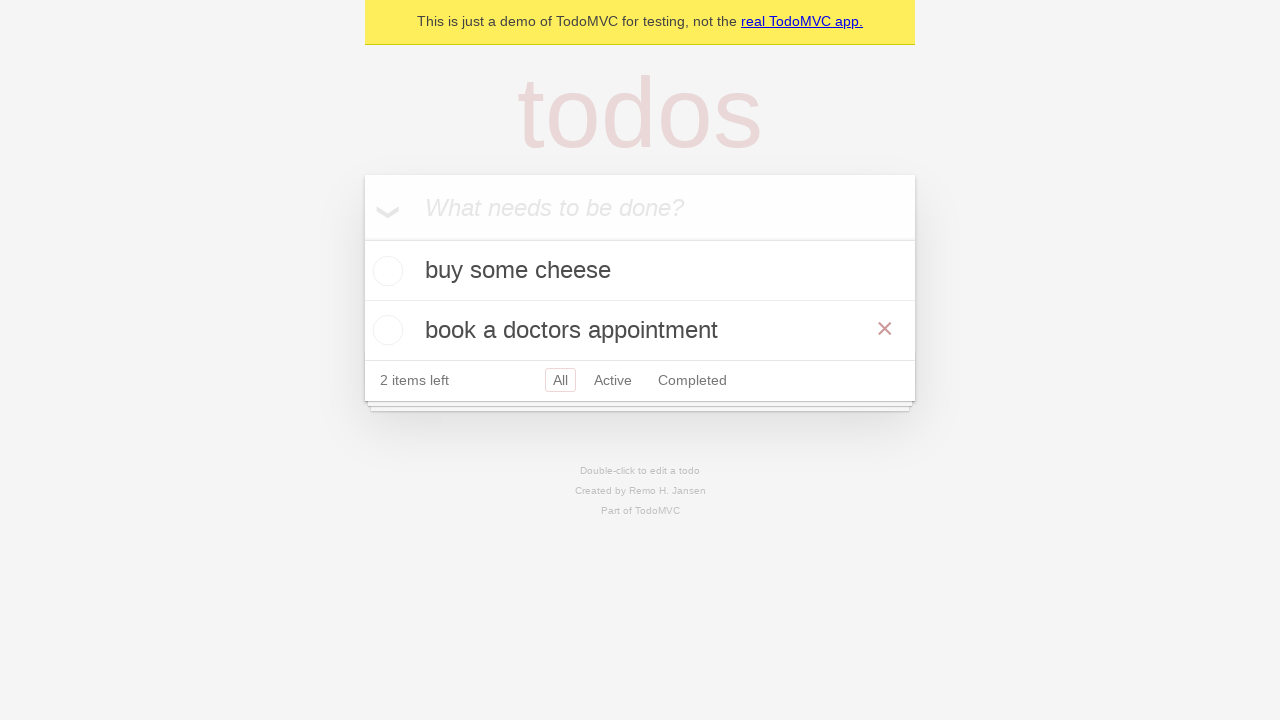